Tests keyboard input functionality by typing text, selecting all text with keyboard shortcut, and deleting it

Starting URL: http://the-internet.herokuapp.com/key_presses

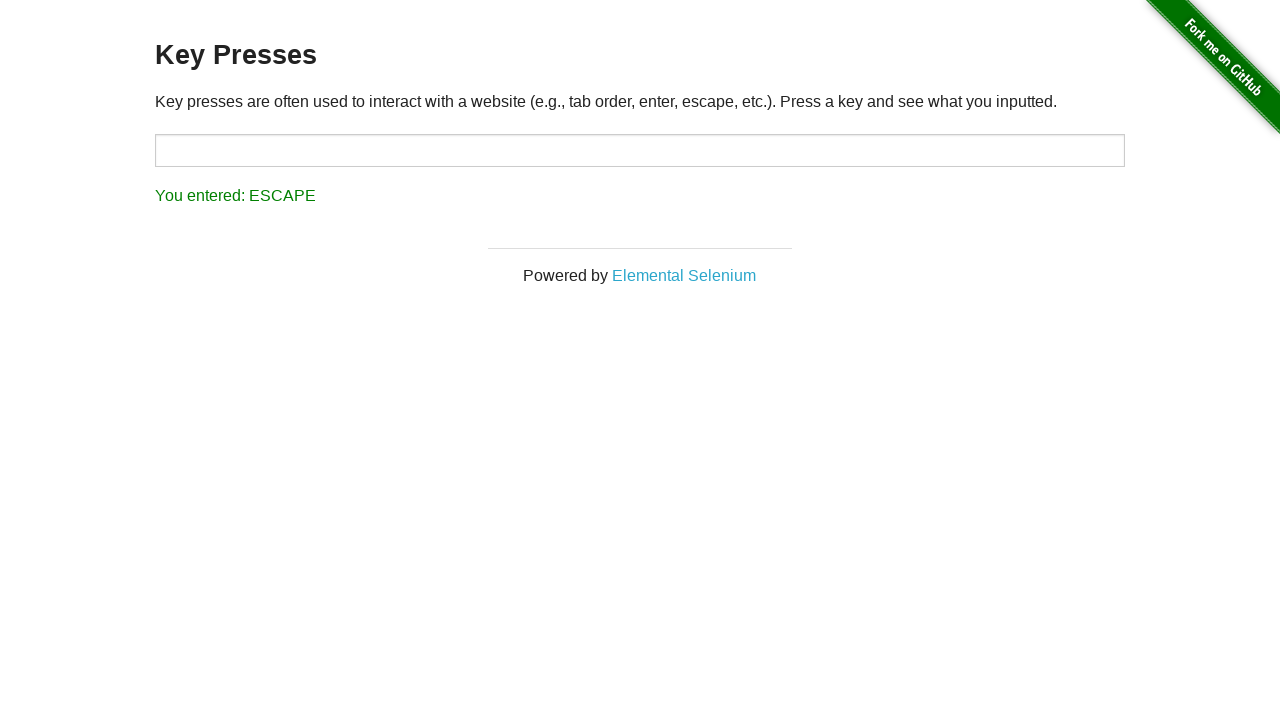

Located the input field
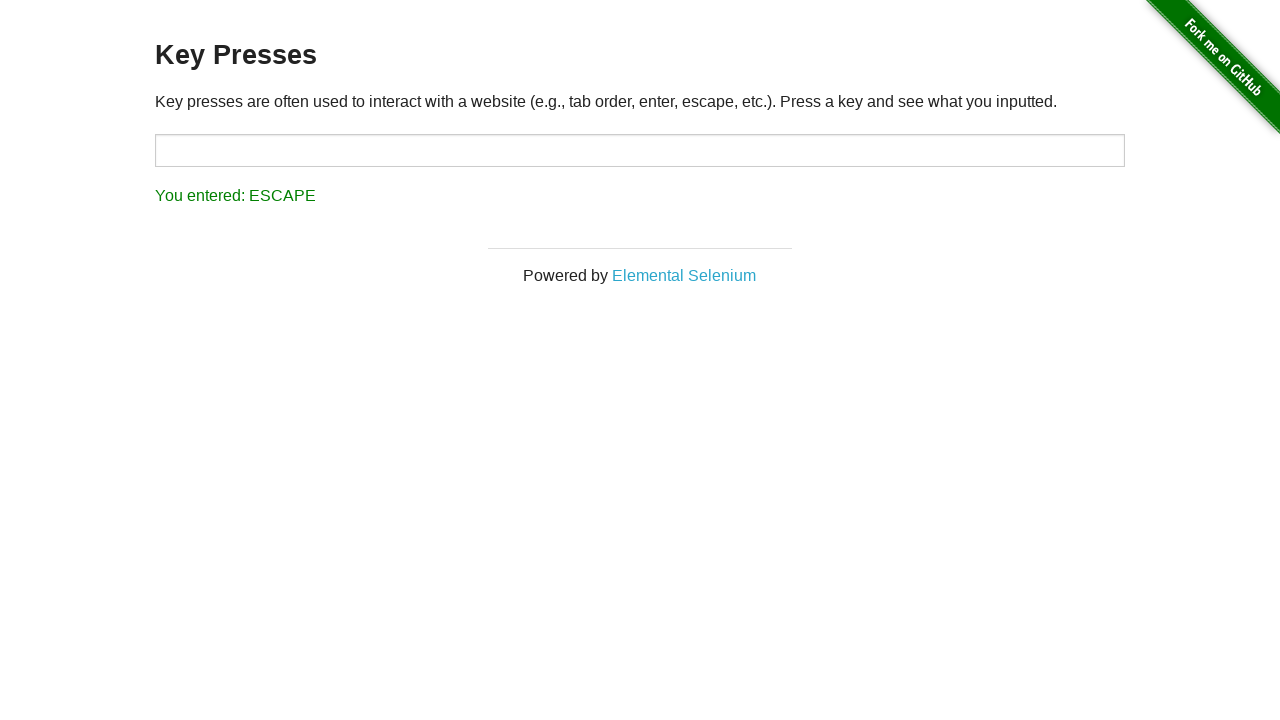

Typed 'AFGDFGDFGDFGDFGDF' into the input field on input#target
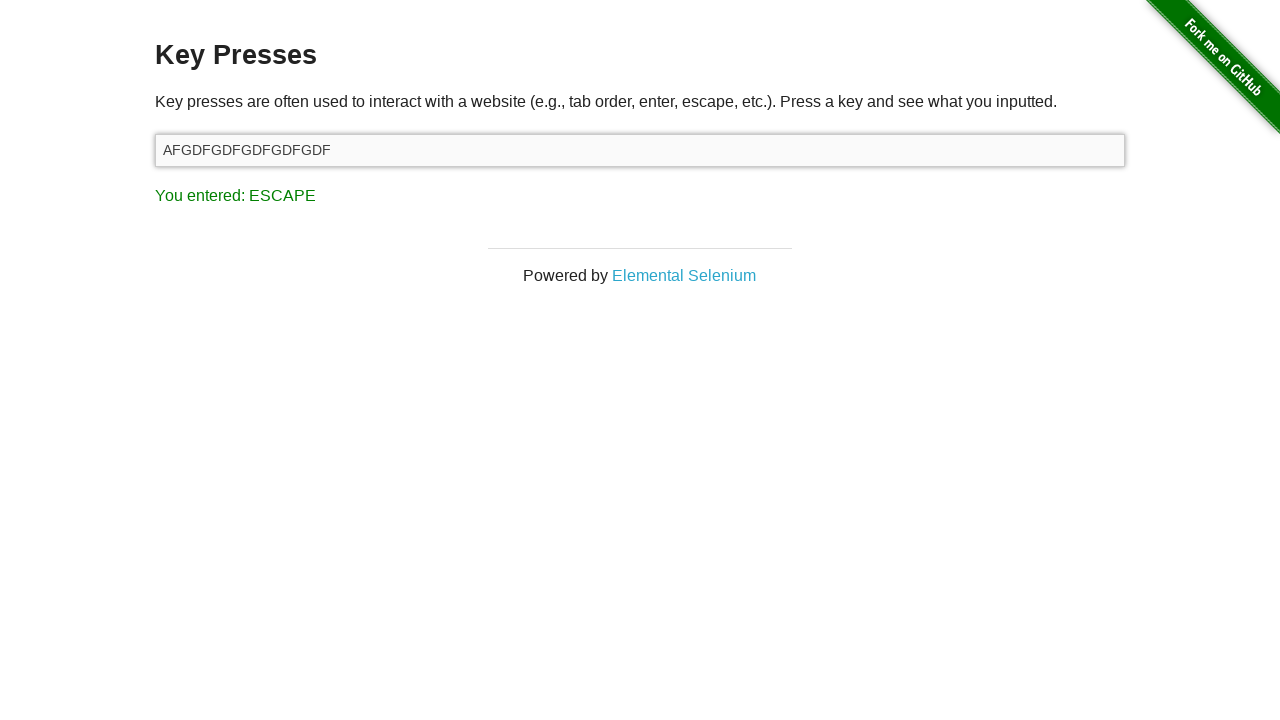

Selected all text using Control+A keyboard shortcut on input#target
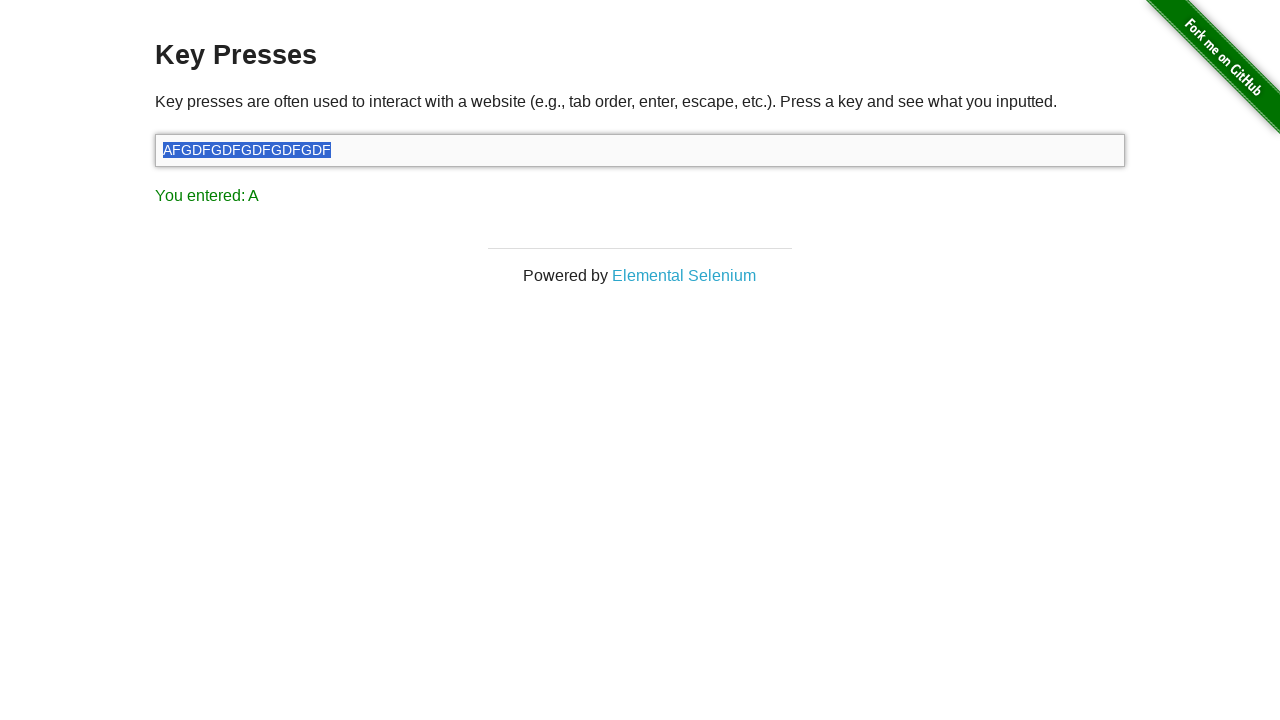

Deleted the selected text by pressing Delete key on input#target
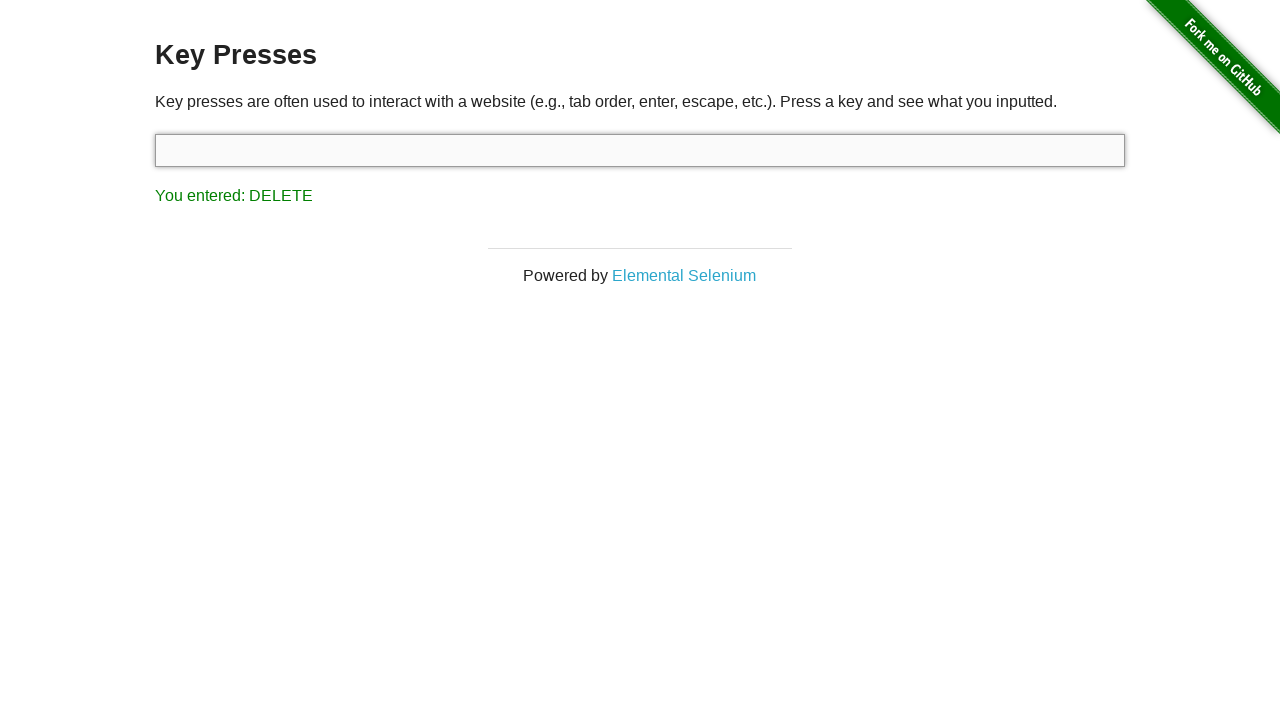

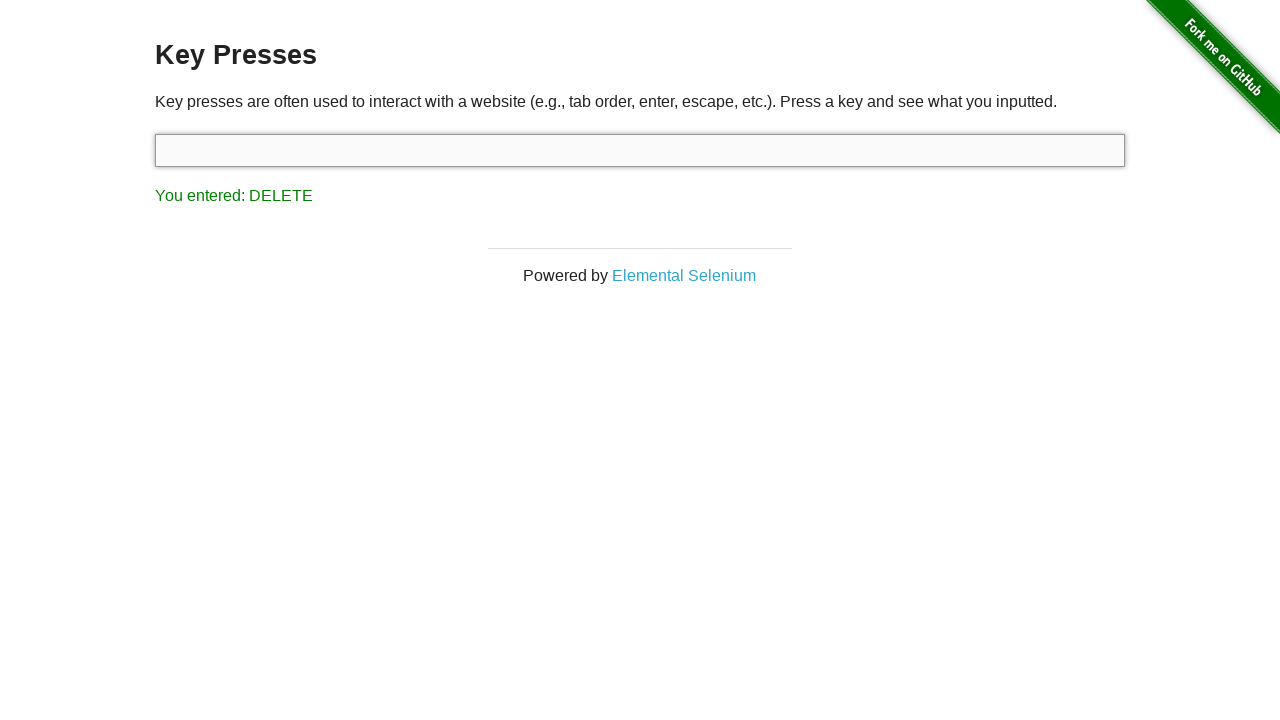